Tests clicking on dynamically appearing elements (Gallery or Portfolio) on a page where elements may disappear, then verifies navigation to the correct URL

Starting URL: https://the-internet.herokuapp.com/disappearing_elements

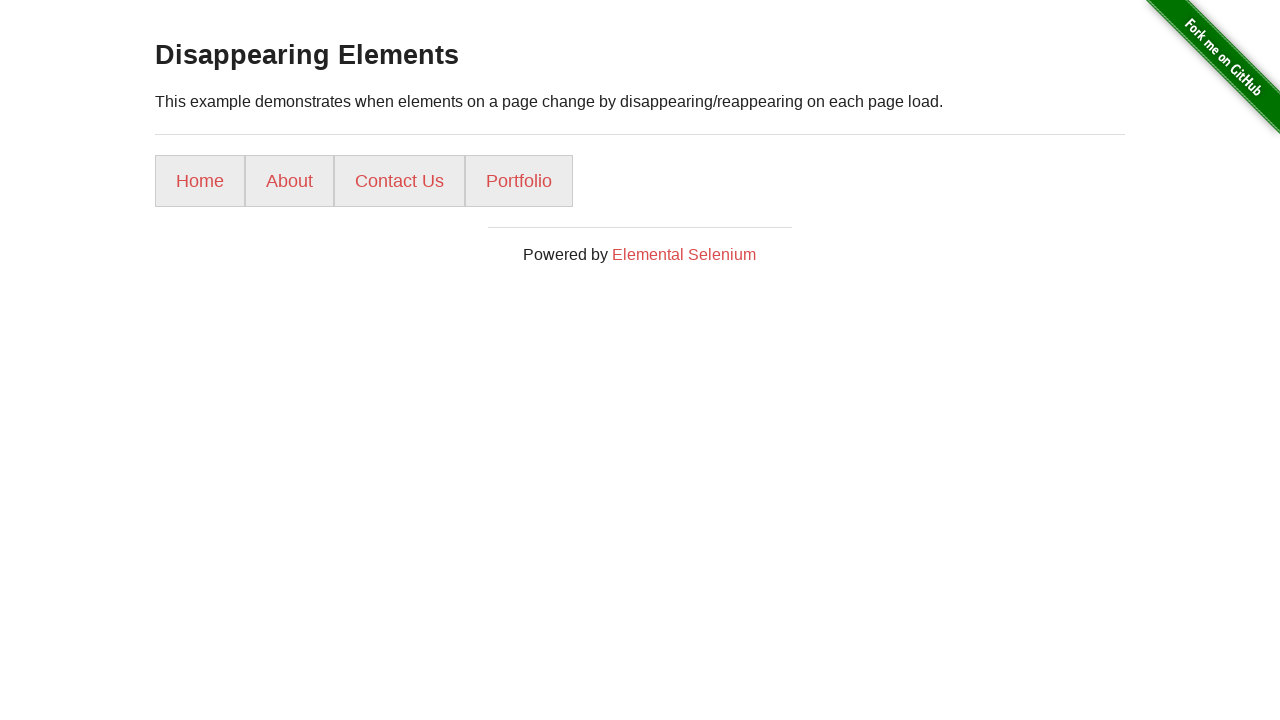

Retrieved reference to Gallery link
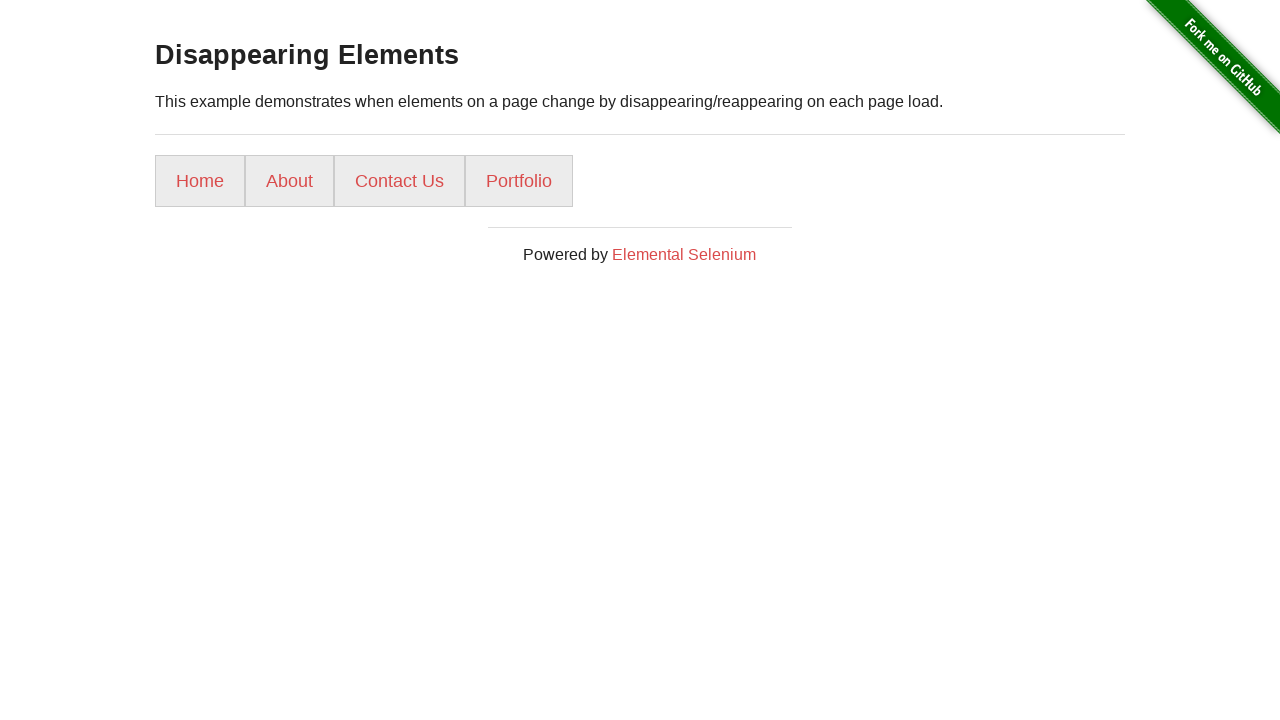

Retrieved reference to Portfolio link
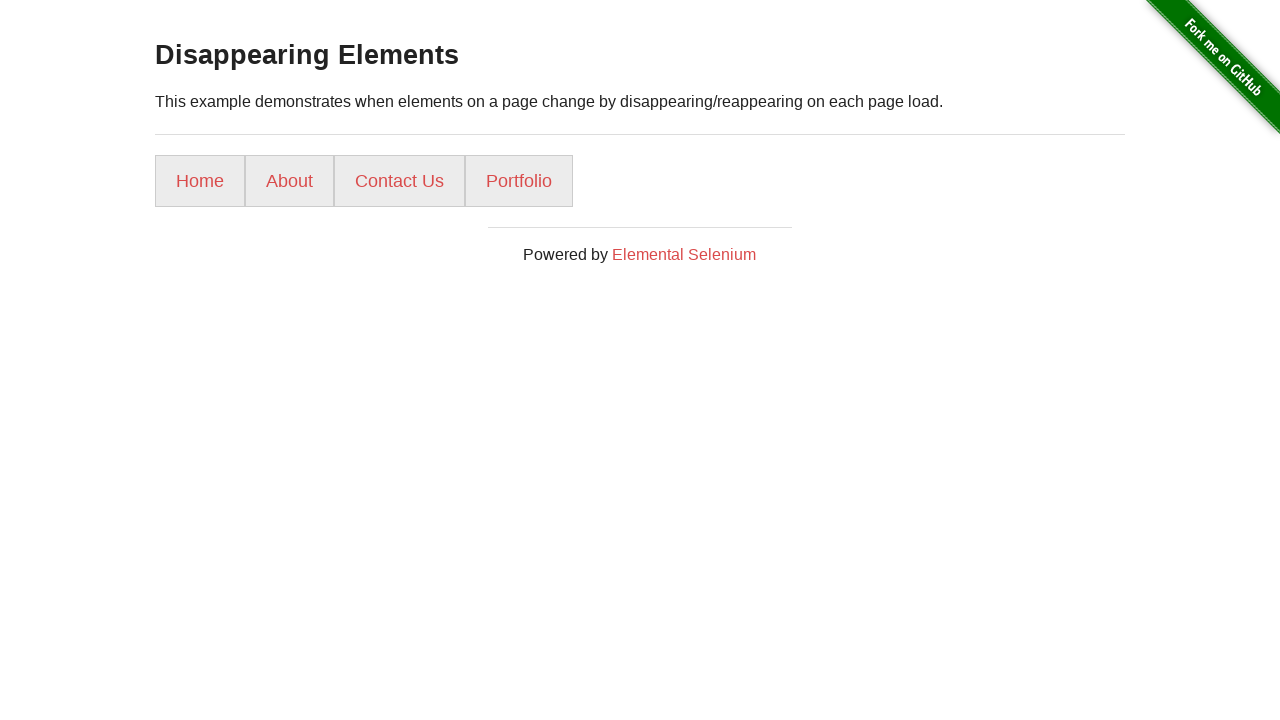

Clicked on Portfolio link (was visible) at (519, 181) on internal:role=link[name="Portfolio"i]
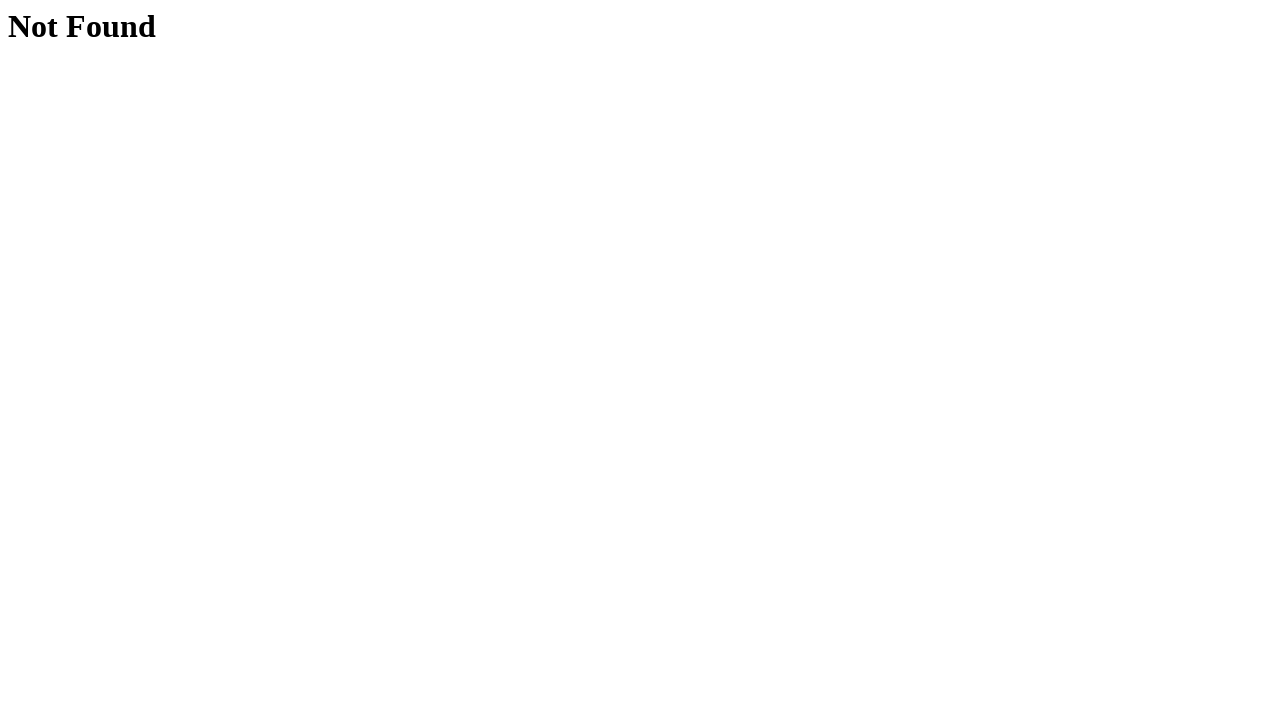

Verified navigation to gallery or portfolio page
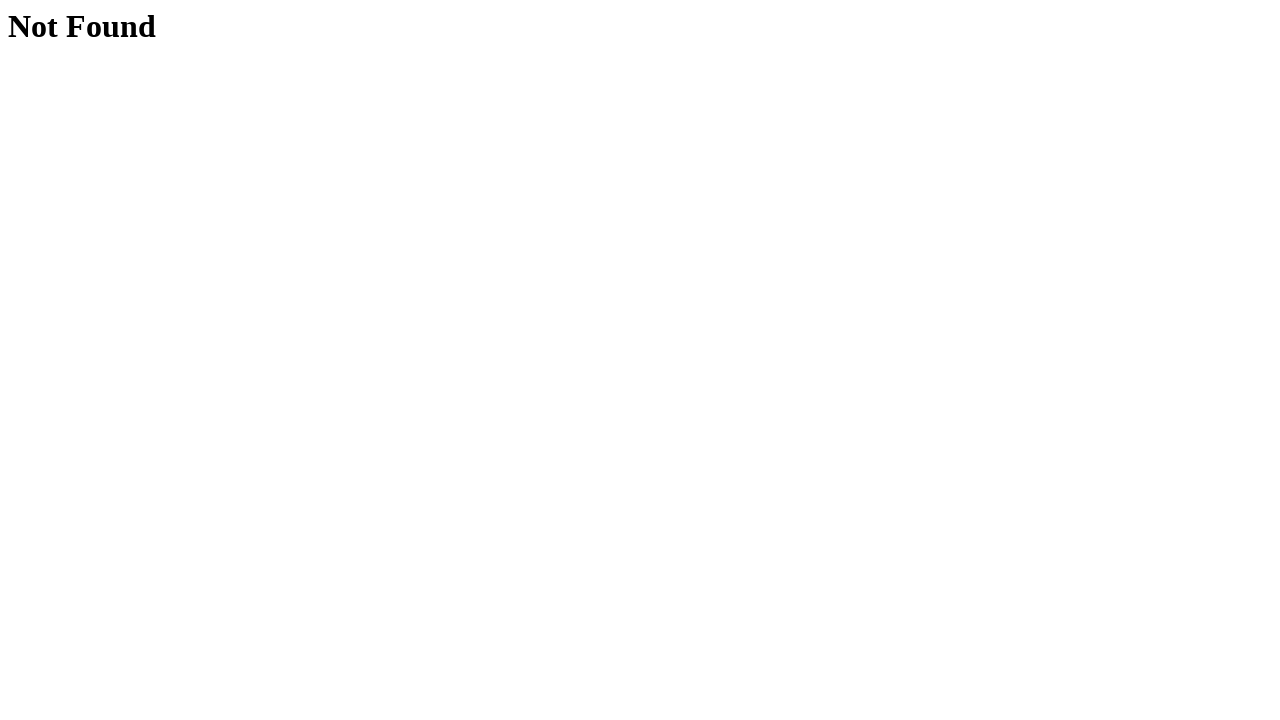

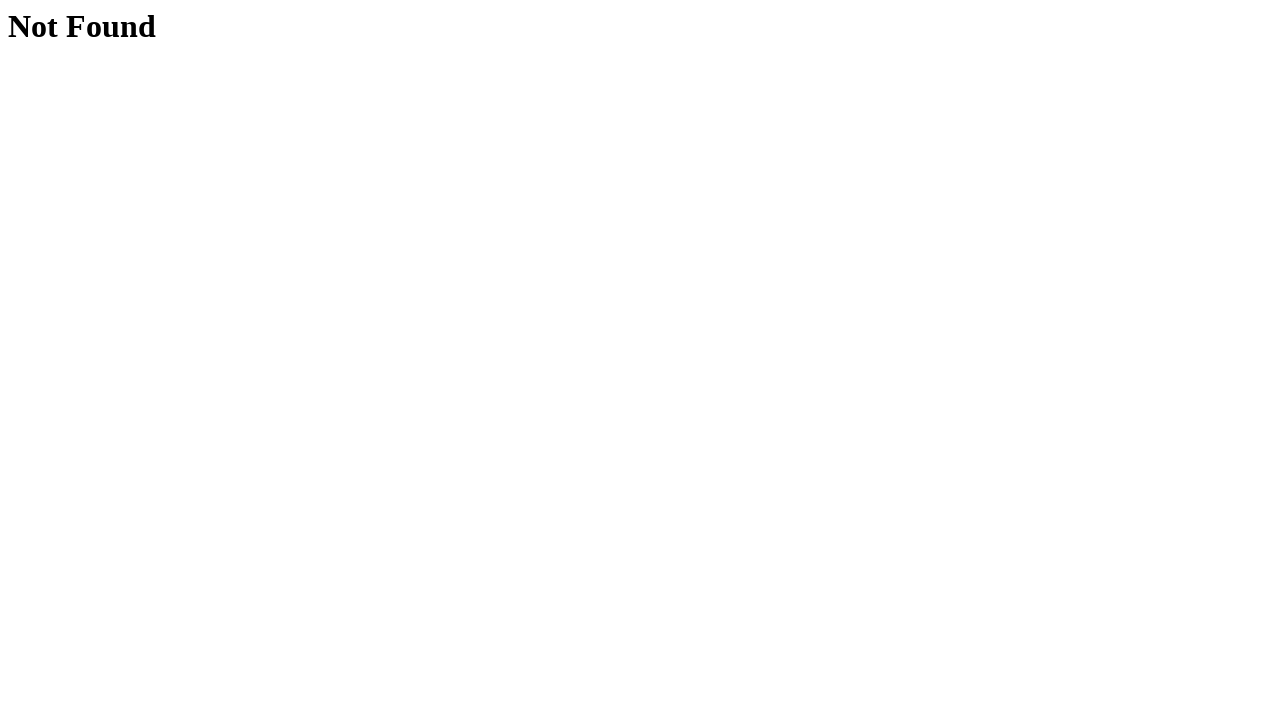